Tests checkbox and radio button functionality by selecting various options, clicking submit buttons, and verifying the results are displayed correctly

Starting URL: https://savkk.github.io/selenium-practice/

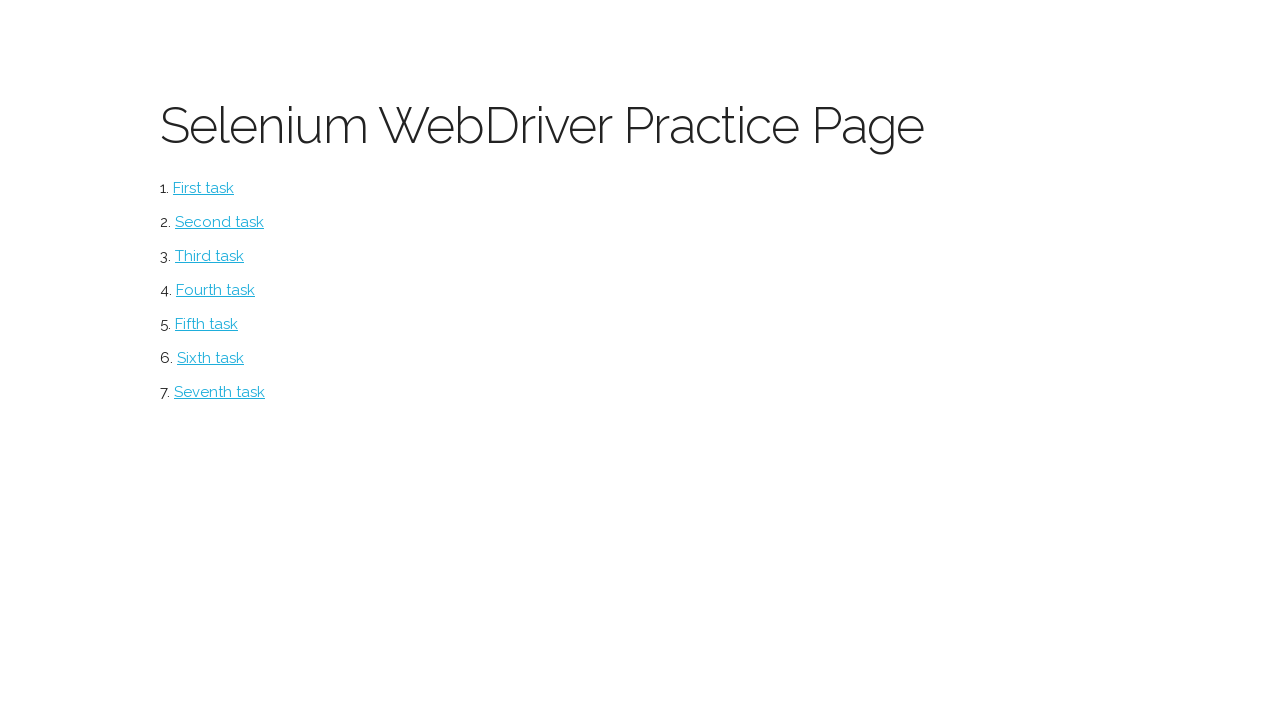

Clicked checkbox task button to navigate to checkbox section at (220, 222) on #checkbox
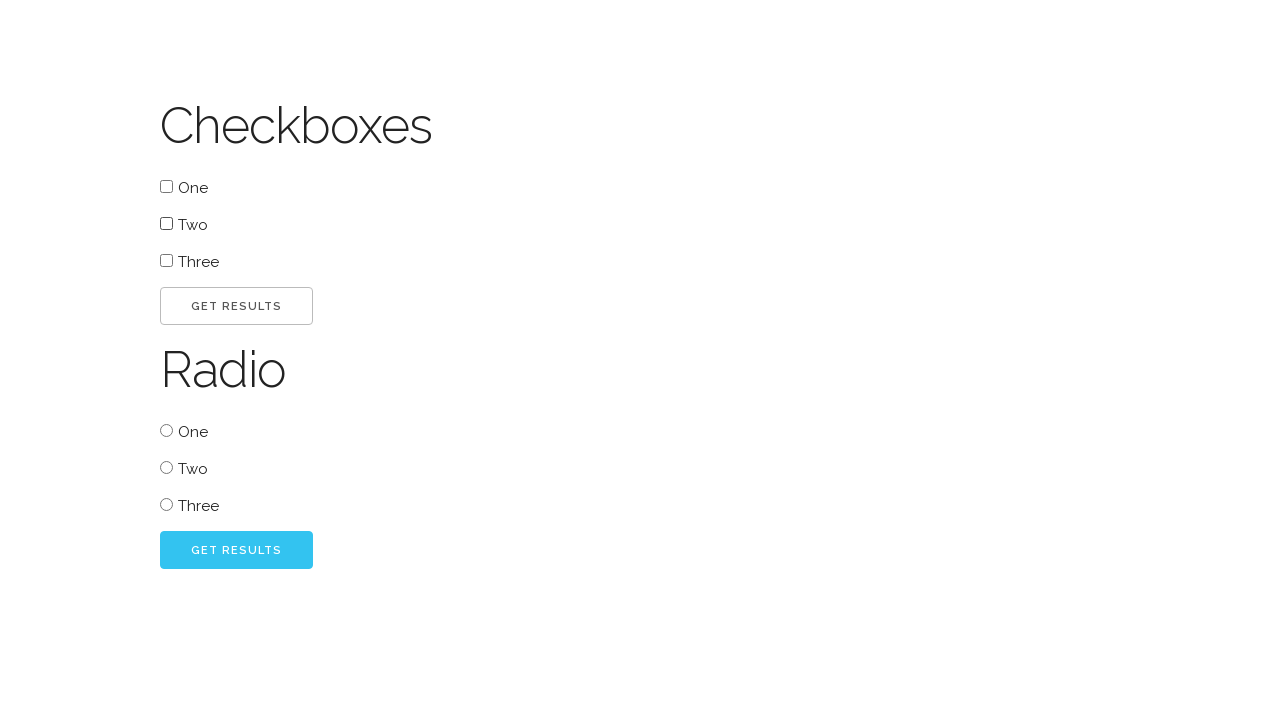

Clicked checkbox one at (166, 186) on #one
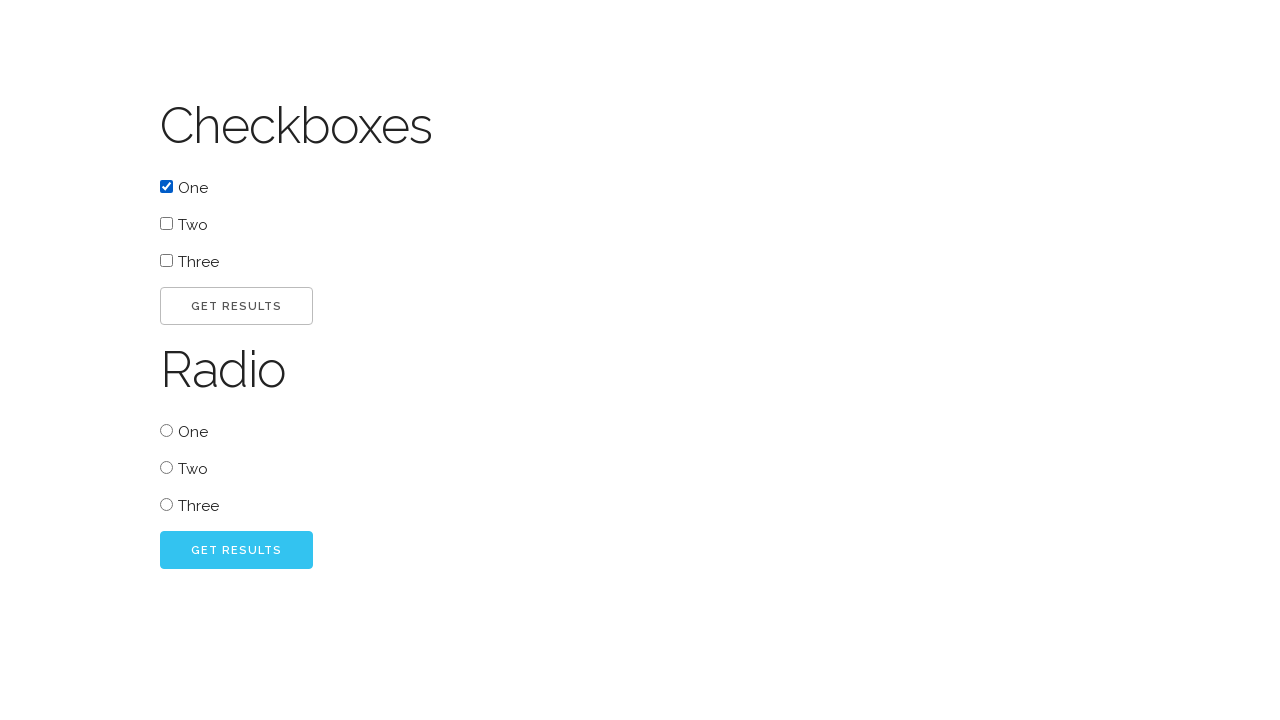

Clicked go button to submit checkbox one selection at (236, 306) on #go
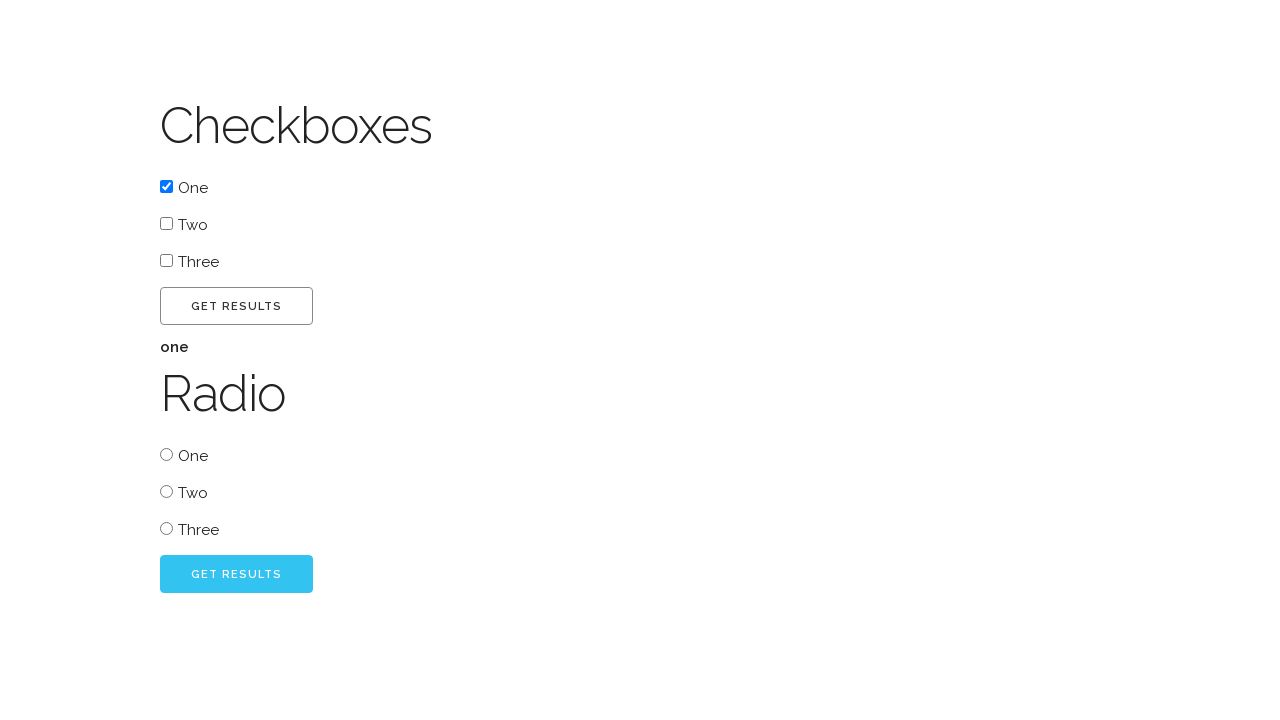

Checkbox result displayed
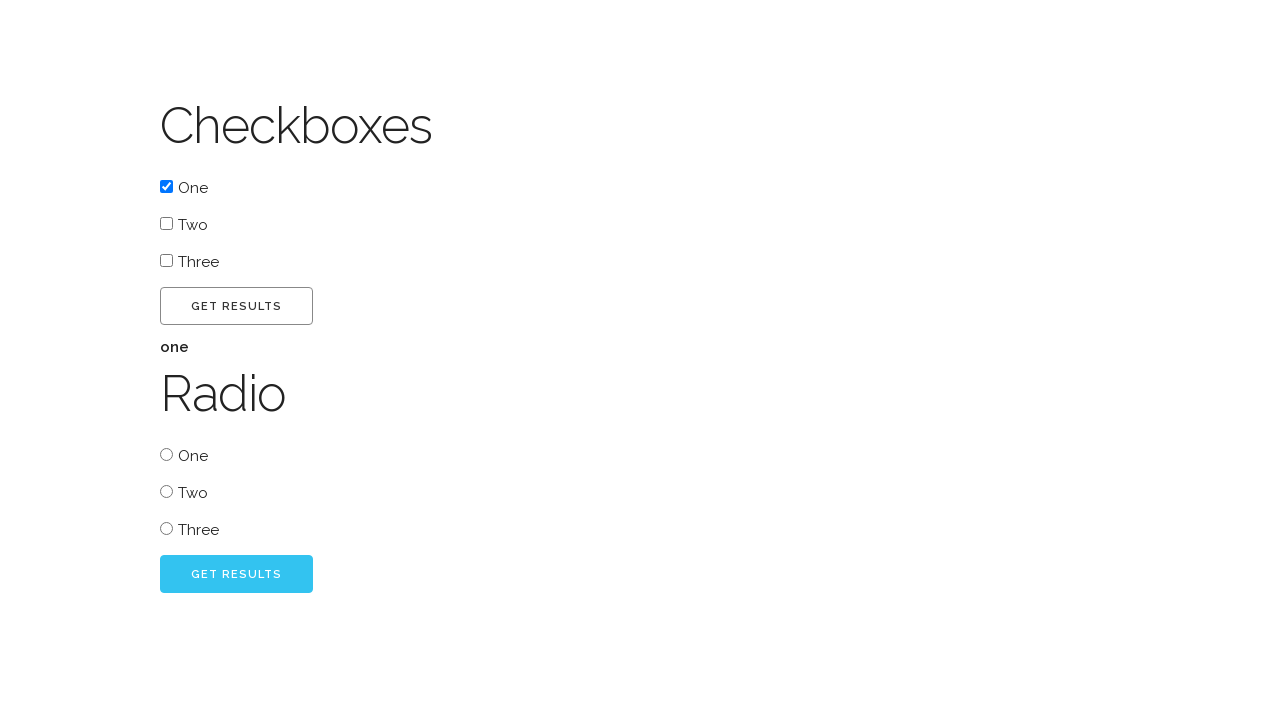

Clicked checkbox two at (166, 224) on #two
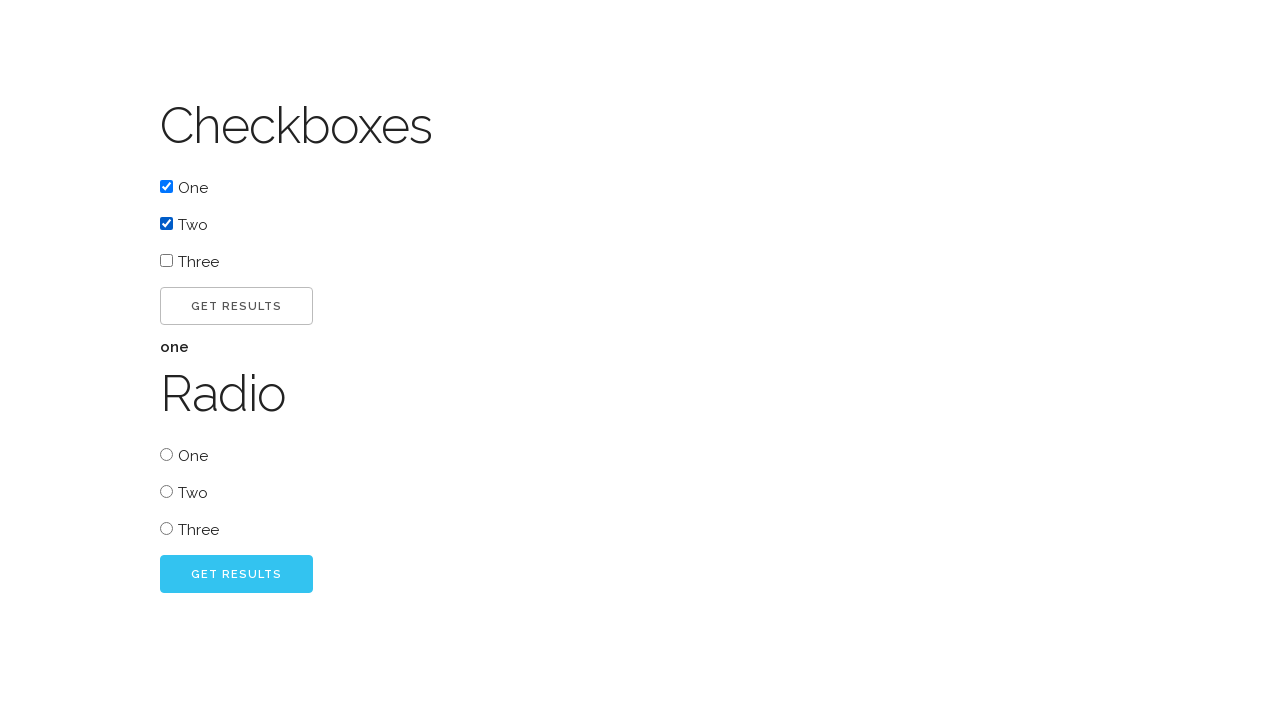

Clicked go button to submit checkbox two selection at (236, 306) on #go
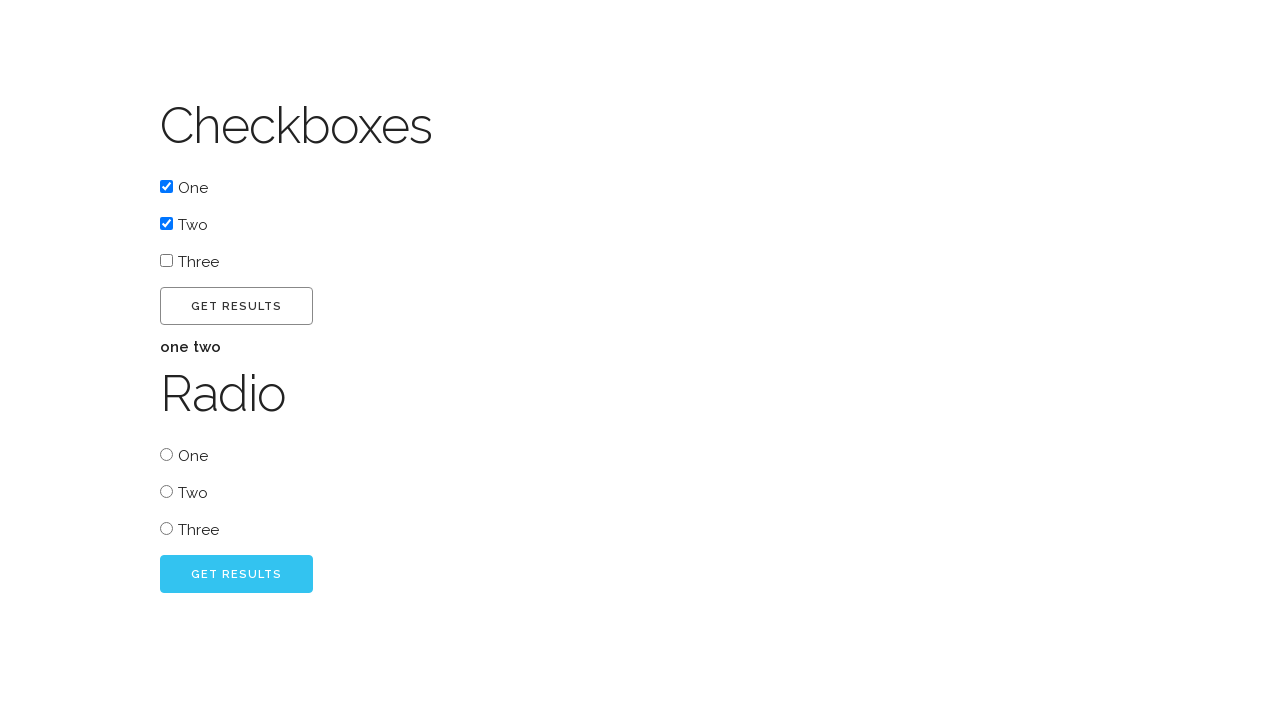

Clicked checkbox three at (166, 260) on #three
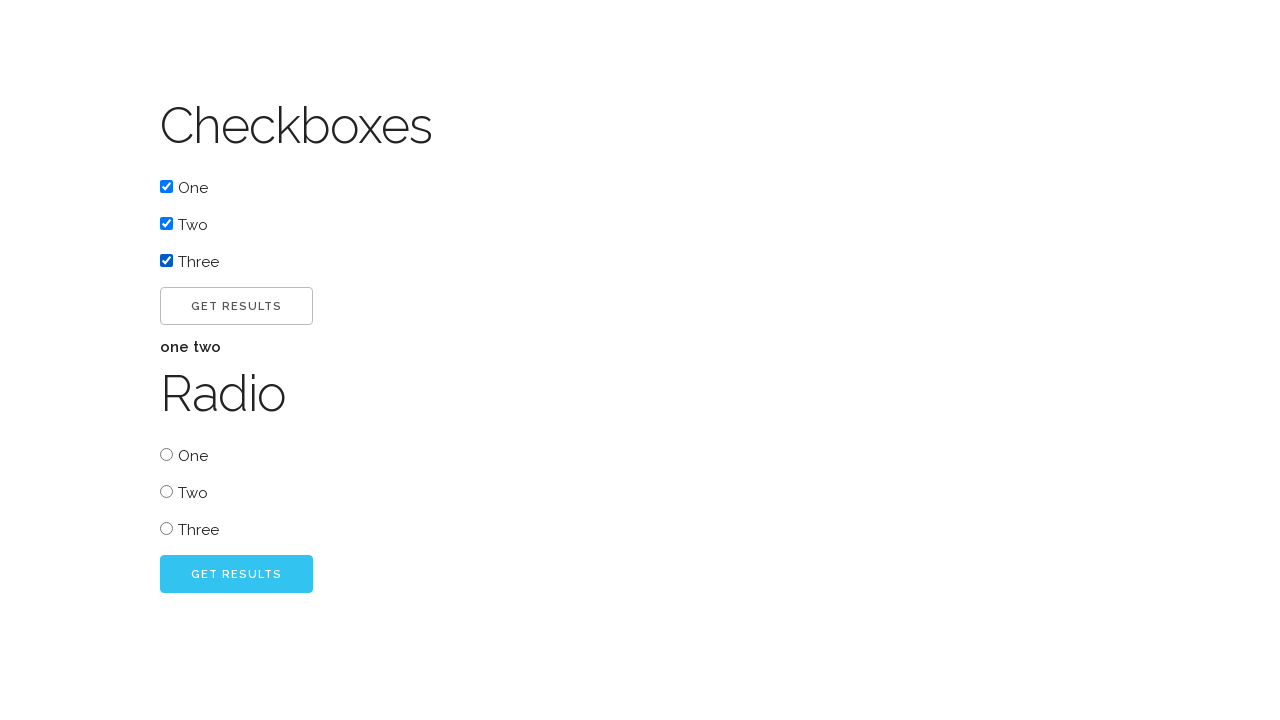

Clicked go button to submit checkbox three selection at (236, 306) on #go
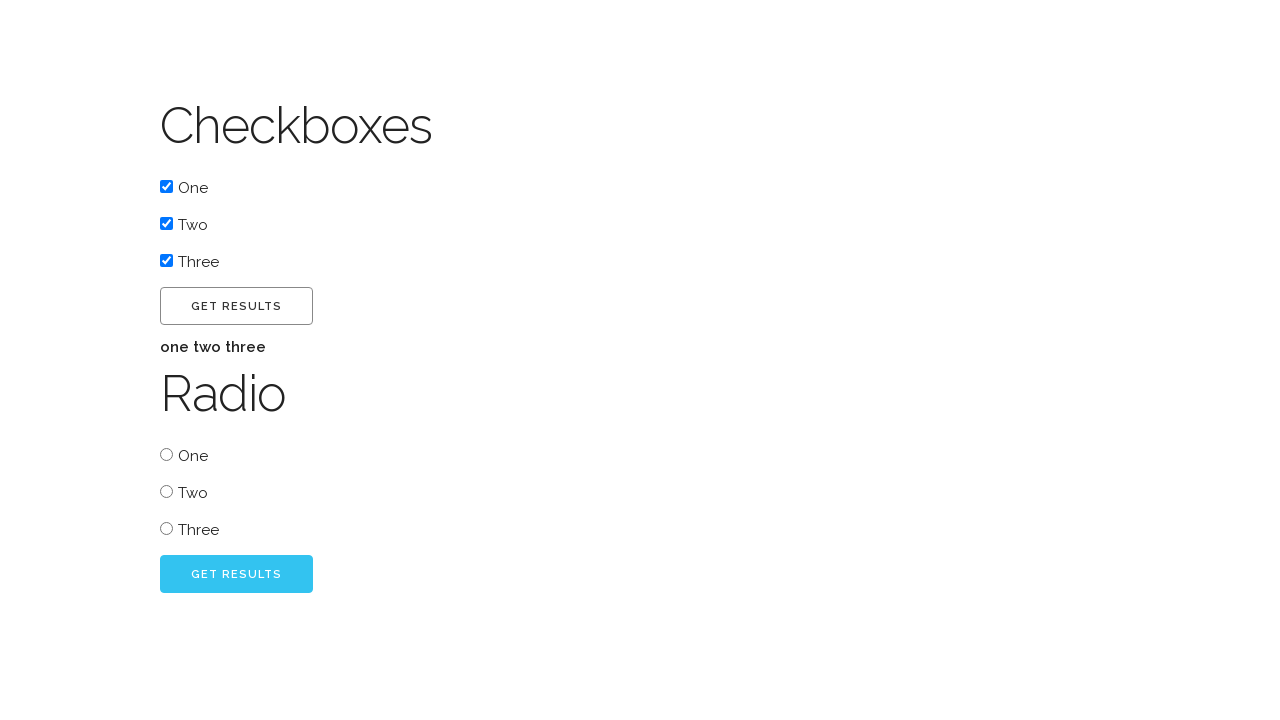

Clicked radio button one at (166, 454) on #radio_one
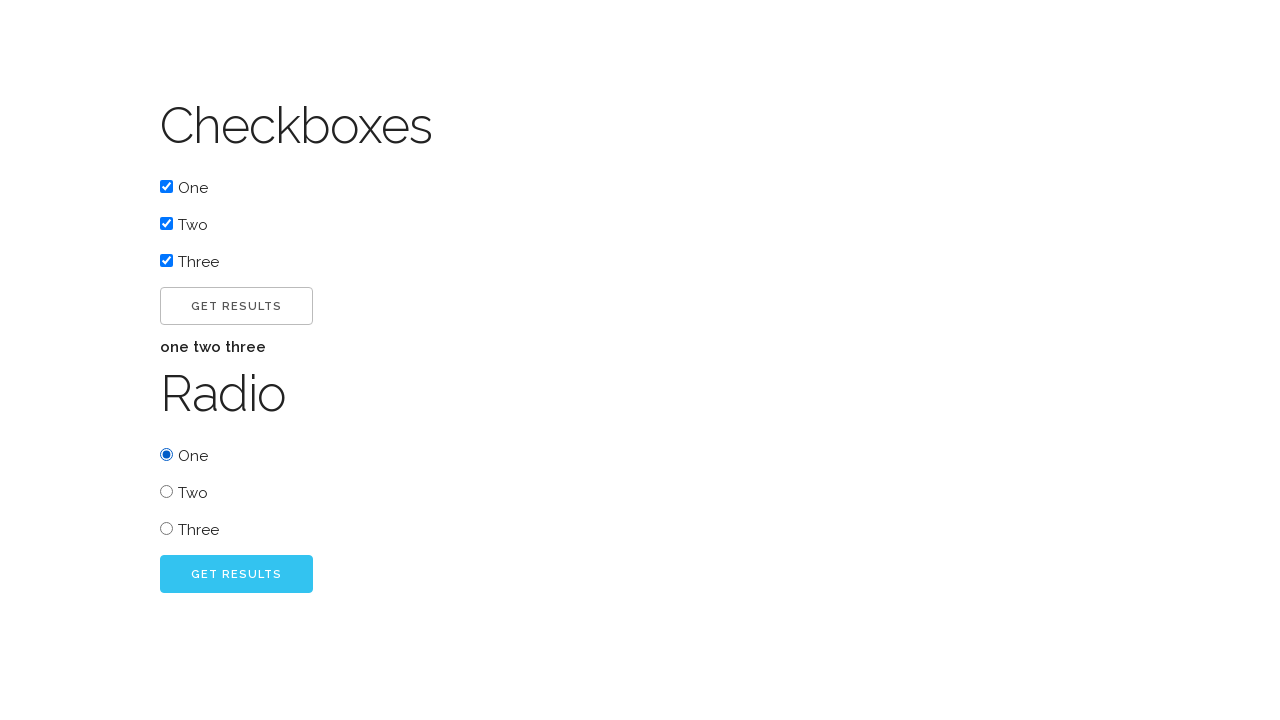

Clicked radio go button to submit radio button selection at (236, 574) on #radio_go
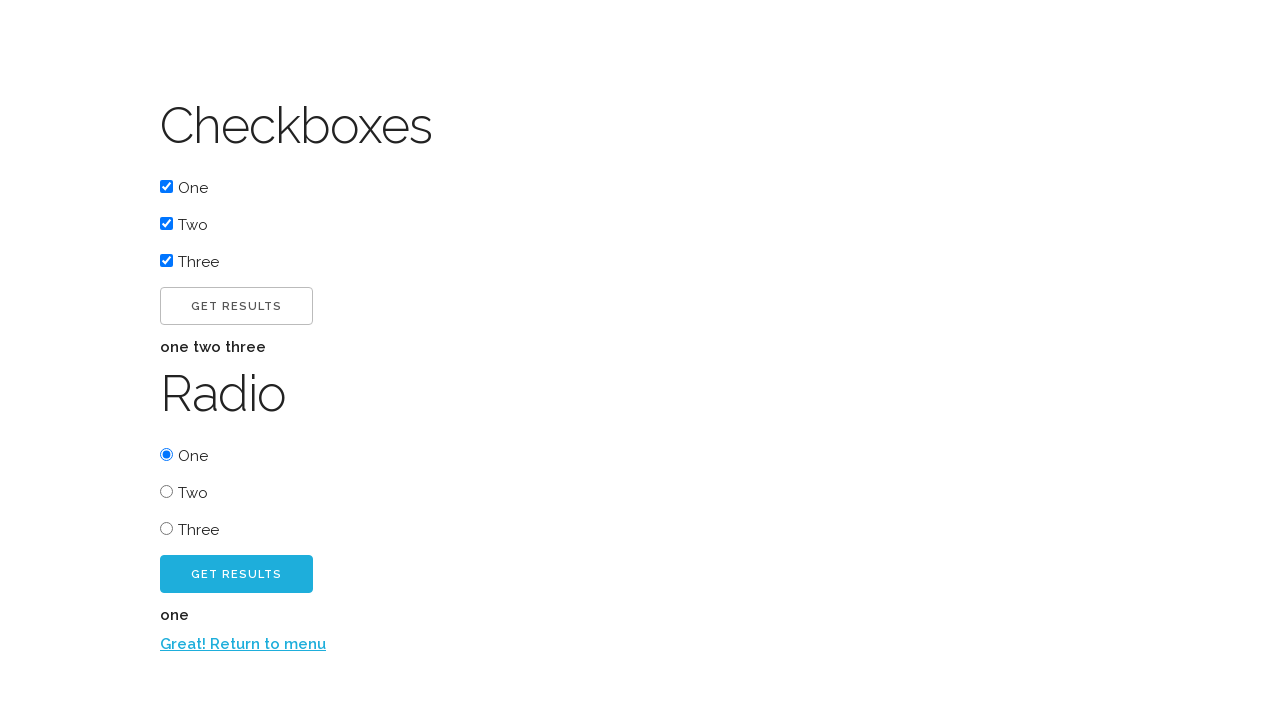

Radio button result displayed
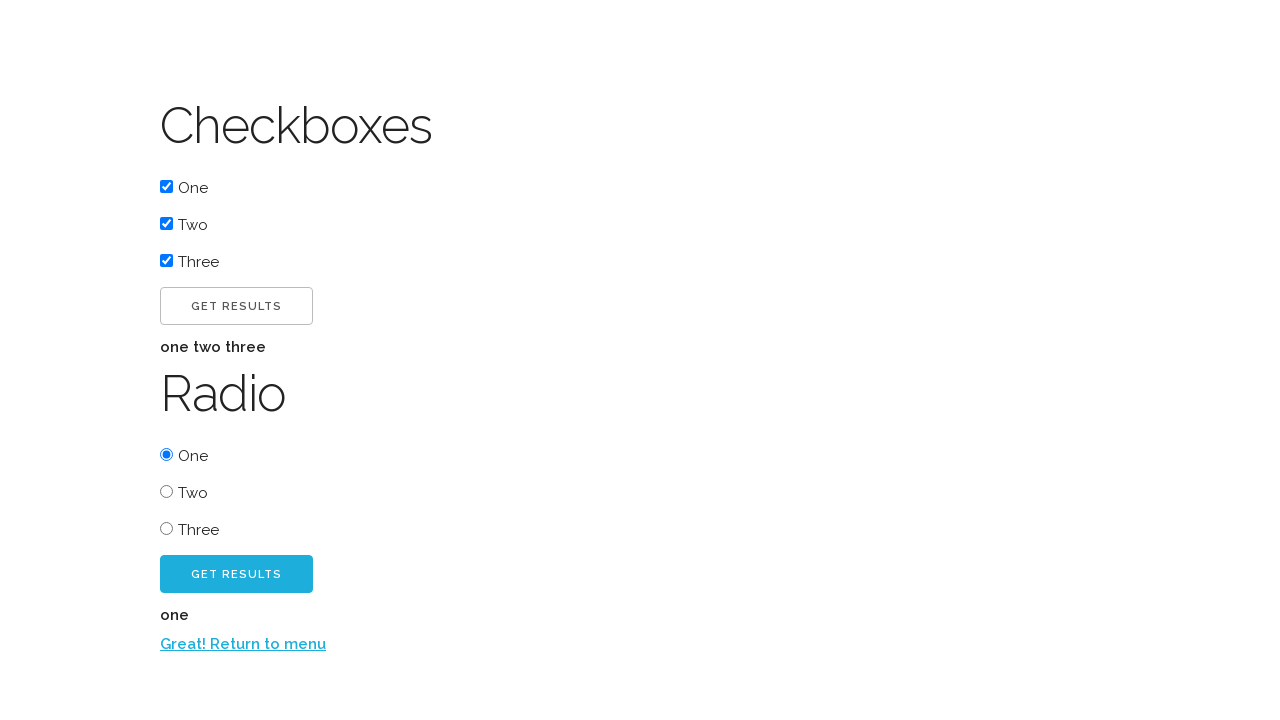

Clicked return to menu link at (243, 644) on text=Great! Return to menu
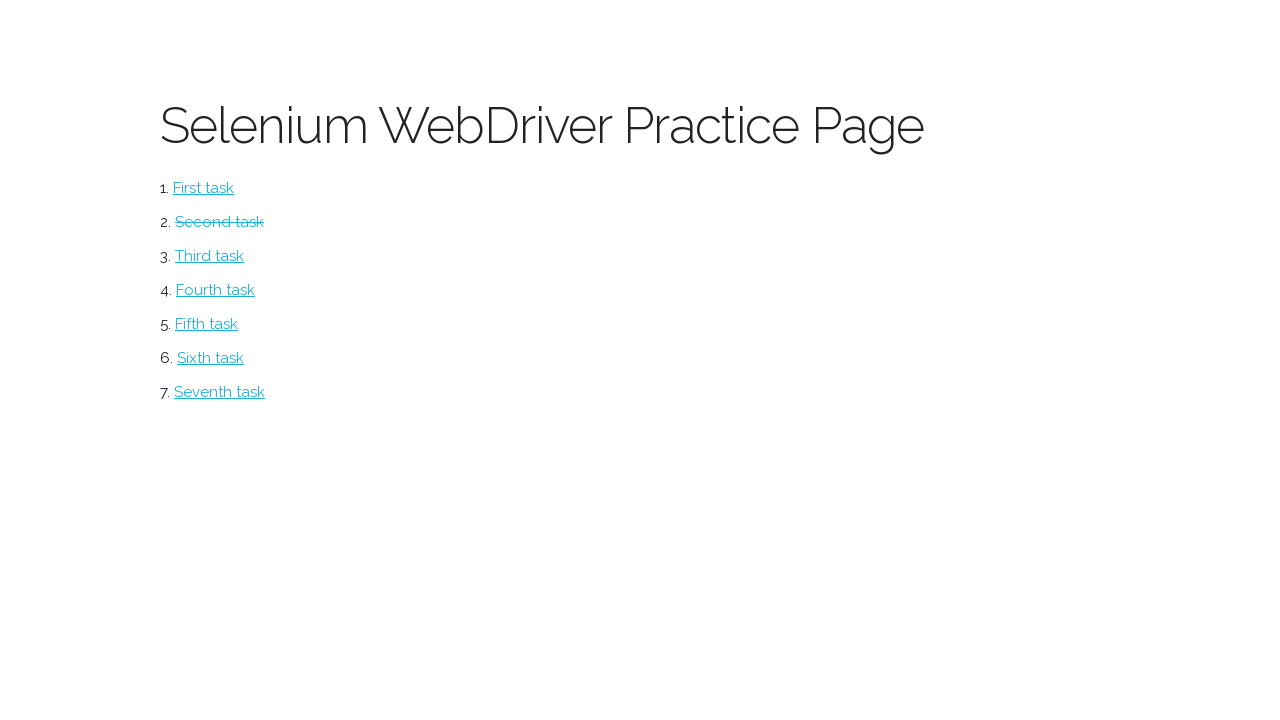

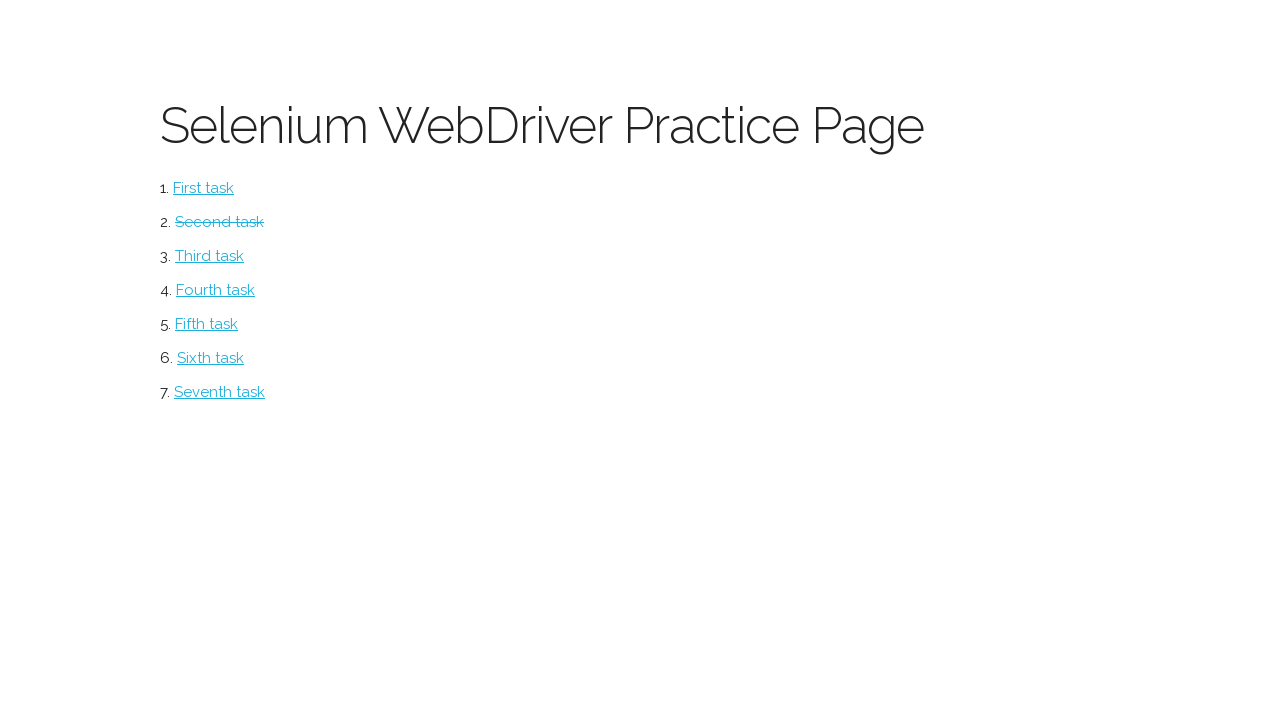